Verifies SSD/CNEOS sub-menu is visible and clickable

Starting URL: https://api.nasa.gov/

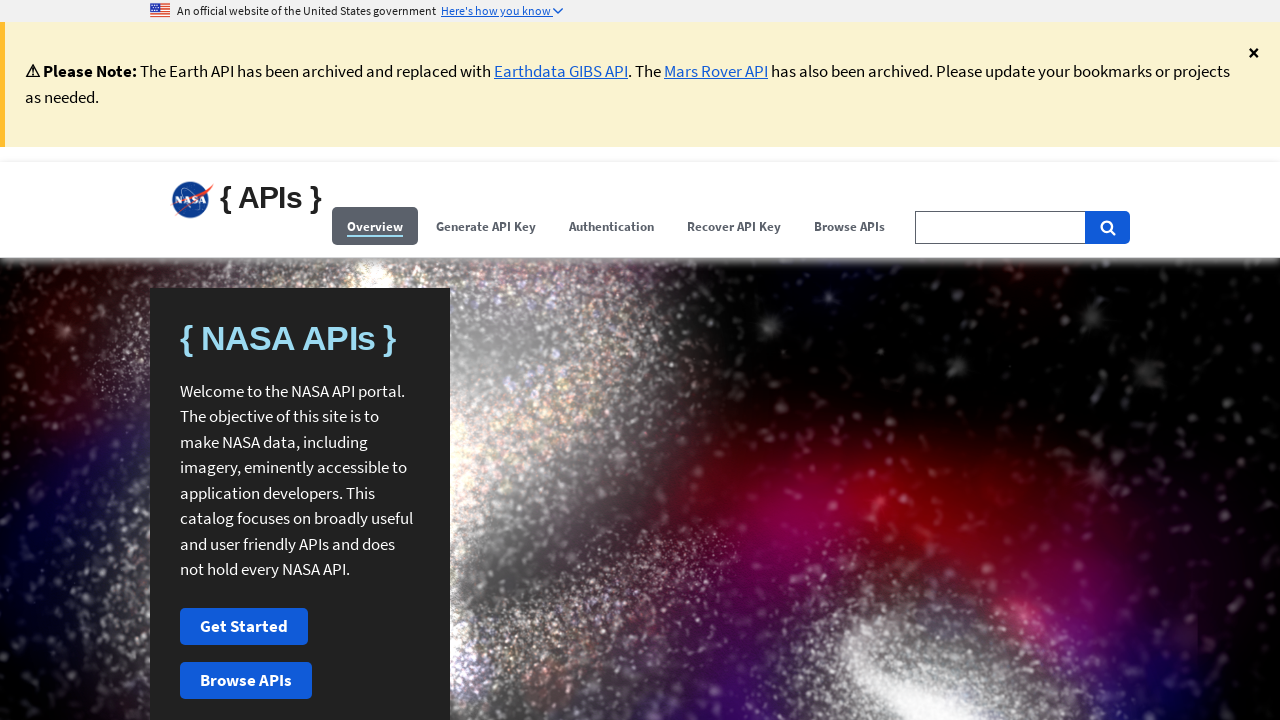

Clicked 'Browse APIs' in menu at (850, 226) on (//span[contains(.,'Browse APIs')])[1]
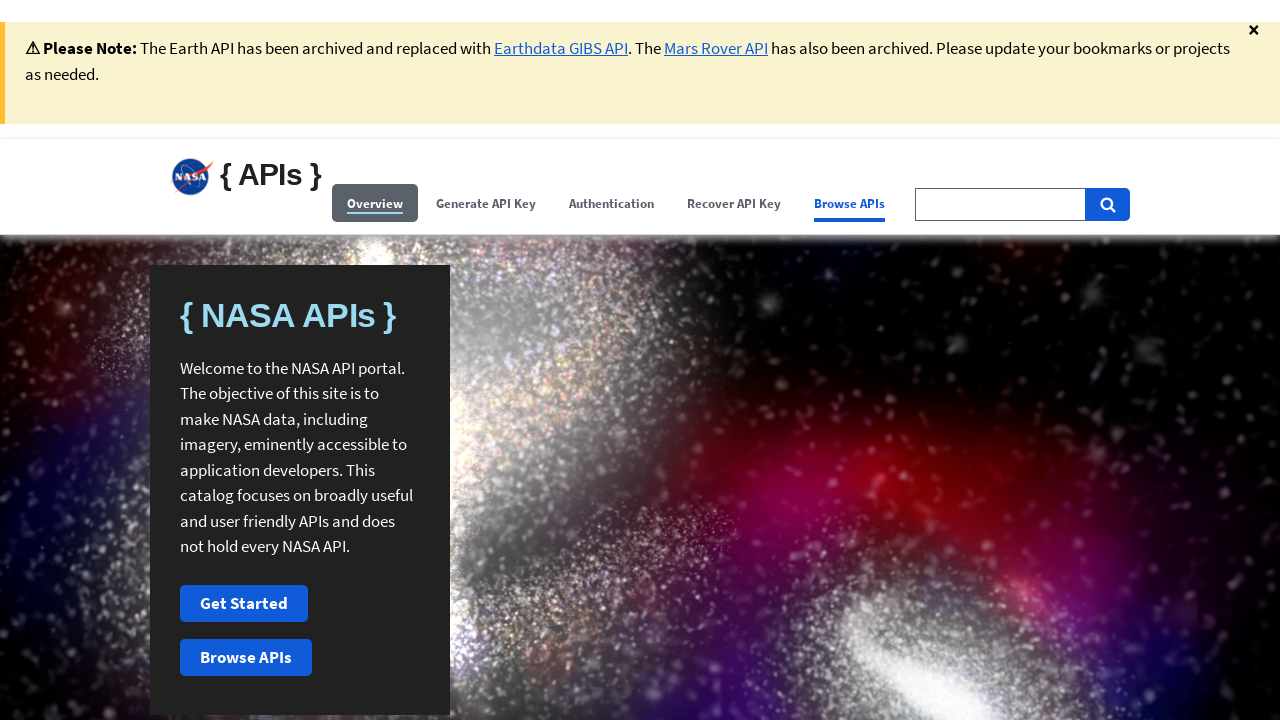

SSD/CNEOS sub-menu became visible
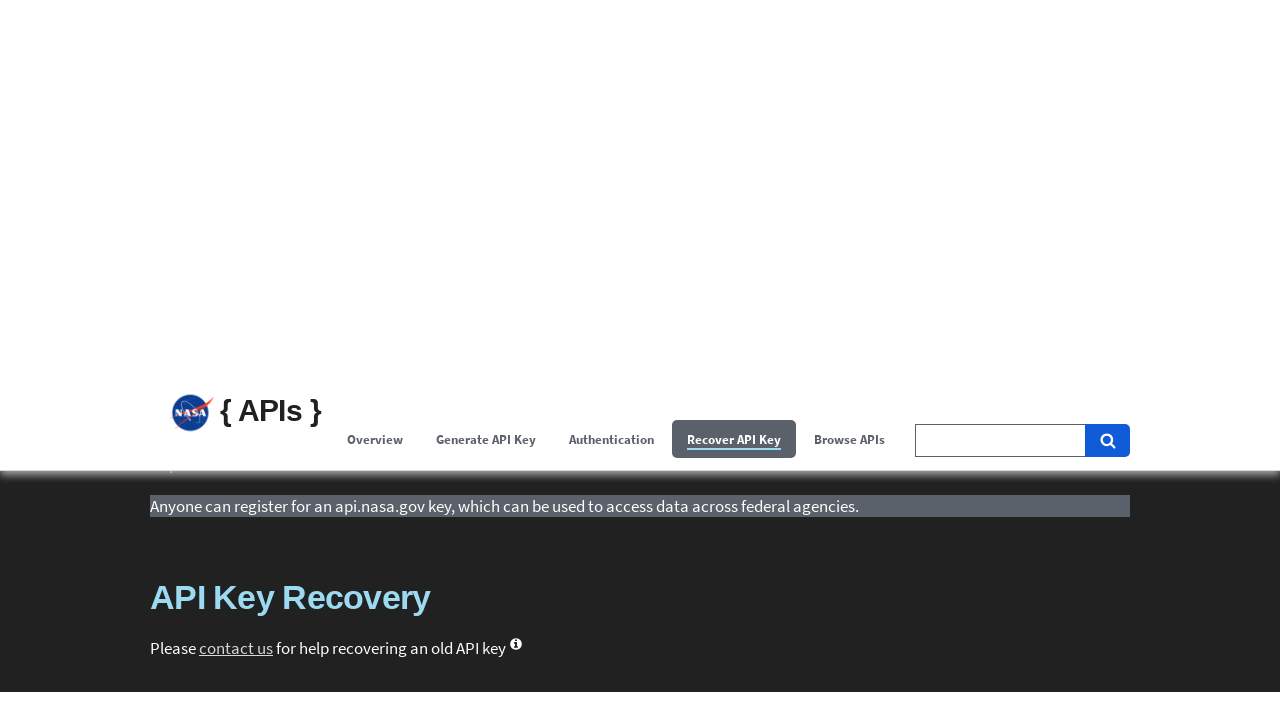

Clicked SSD/CNEOS sub-menu button at (640, 360) on xpath=//button[@id='ssd-cneos']
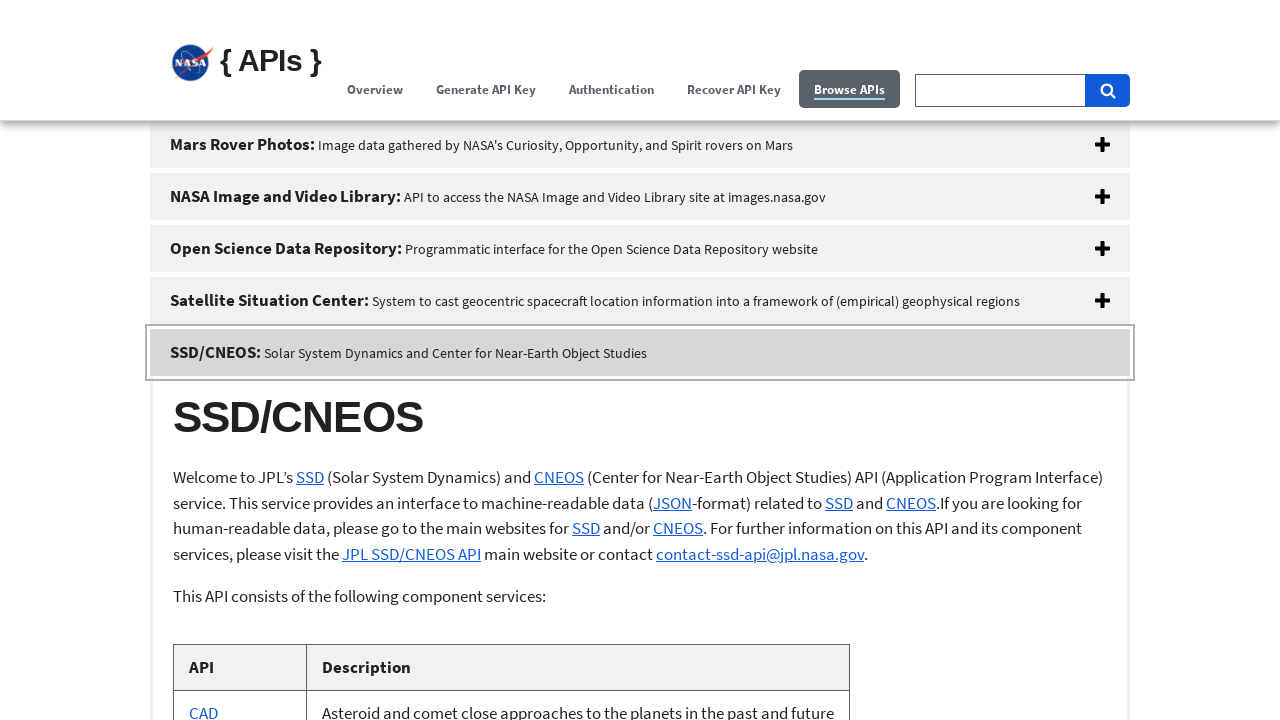

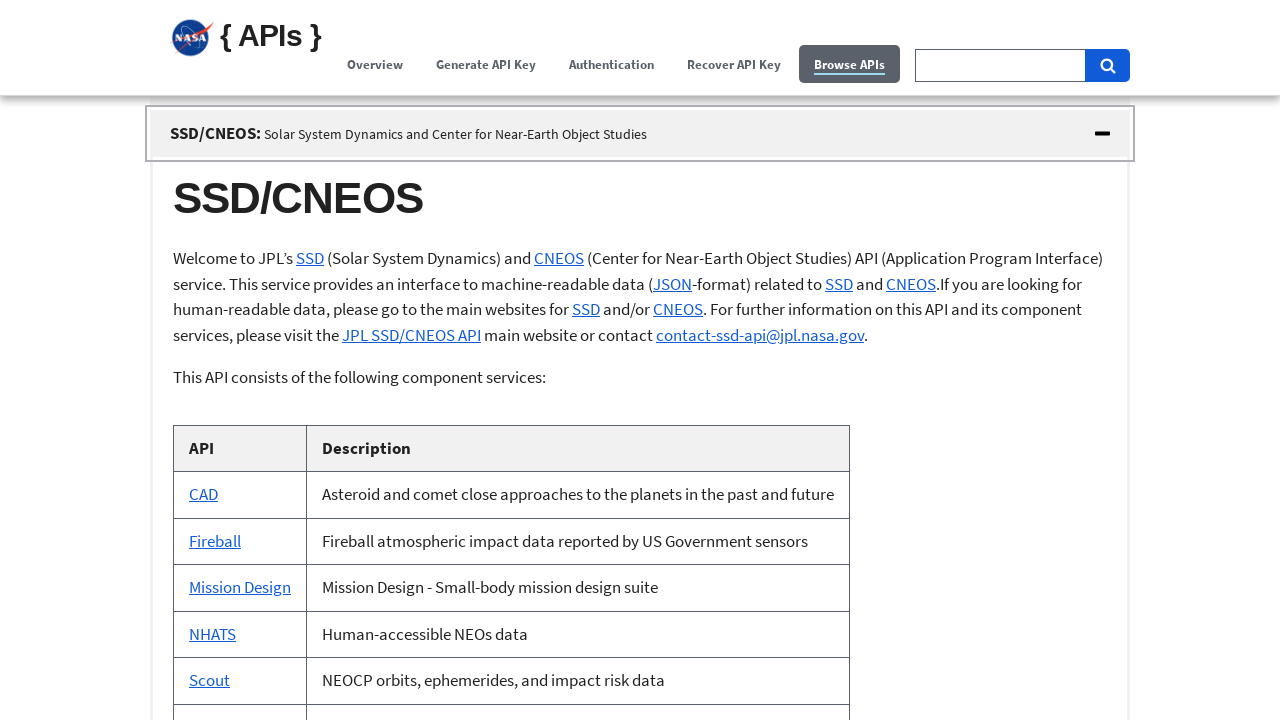